Navigates to the Course page and selects a department option from a dropdown menu

Starting URL: https://gravitymvctestapplication.azurewebsites.net/Course

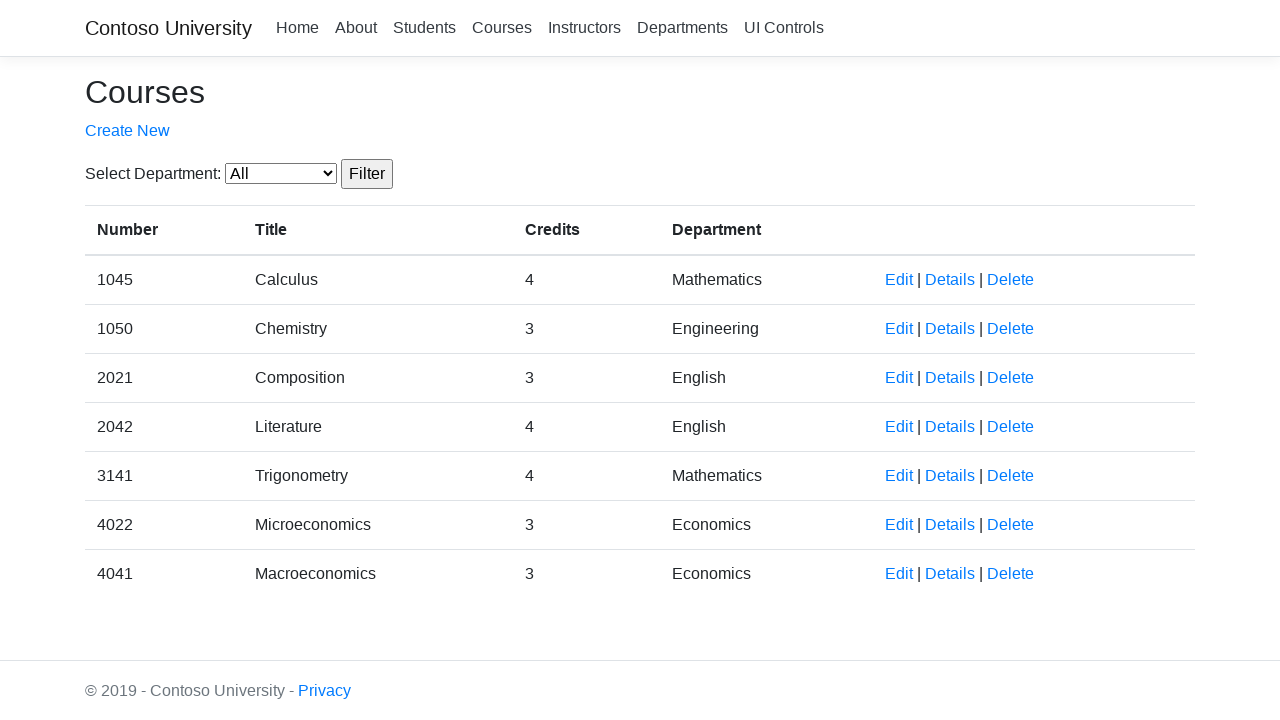

Navigated to Course page
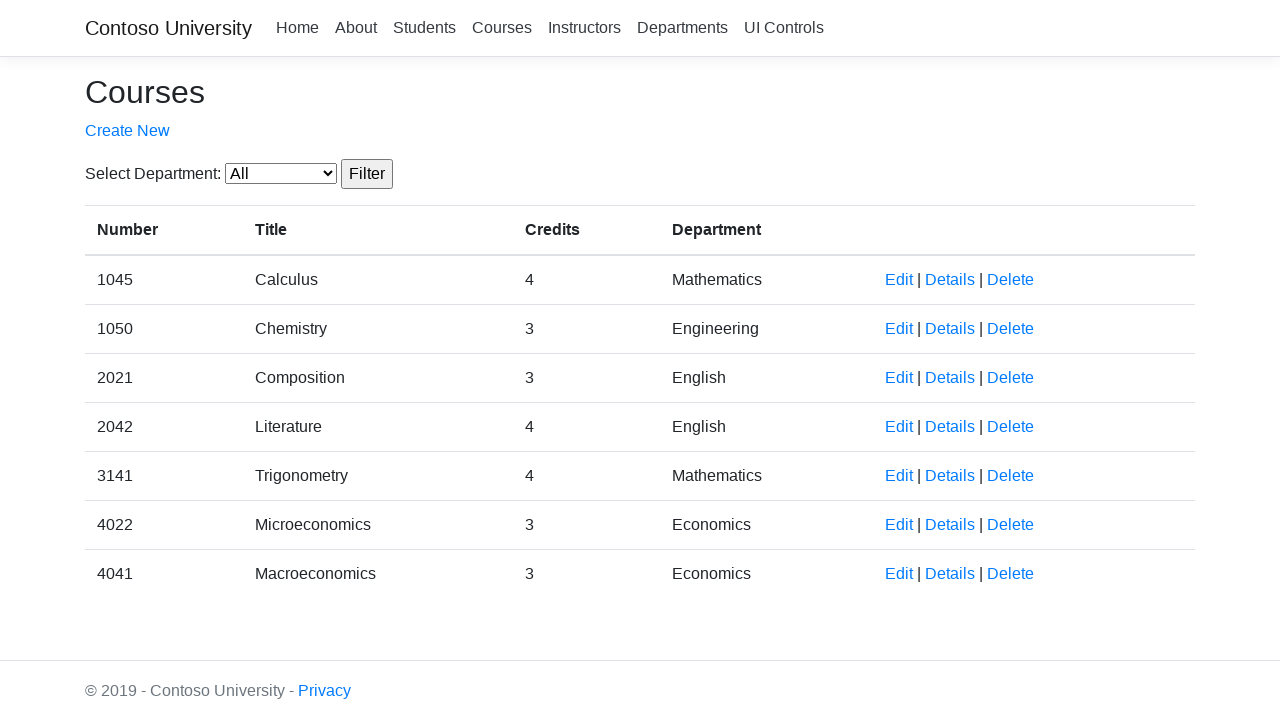

Selected department option with value '4' from dropdown menu on select#SelectedDepartment
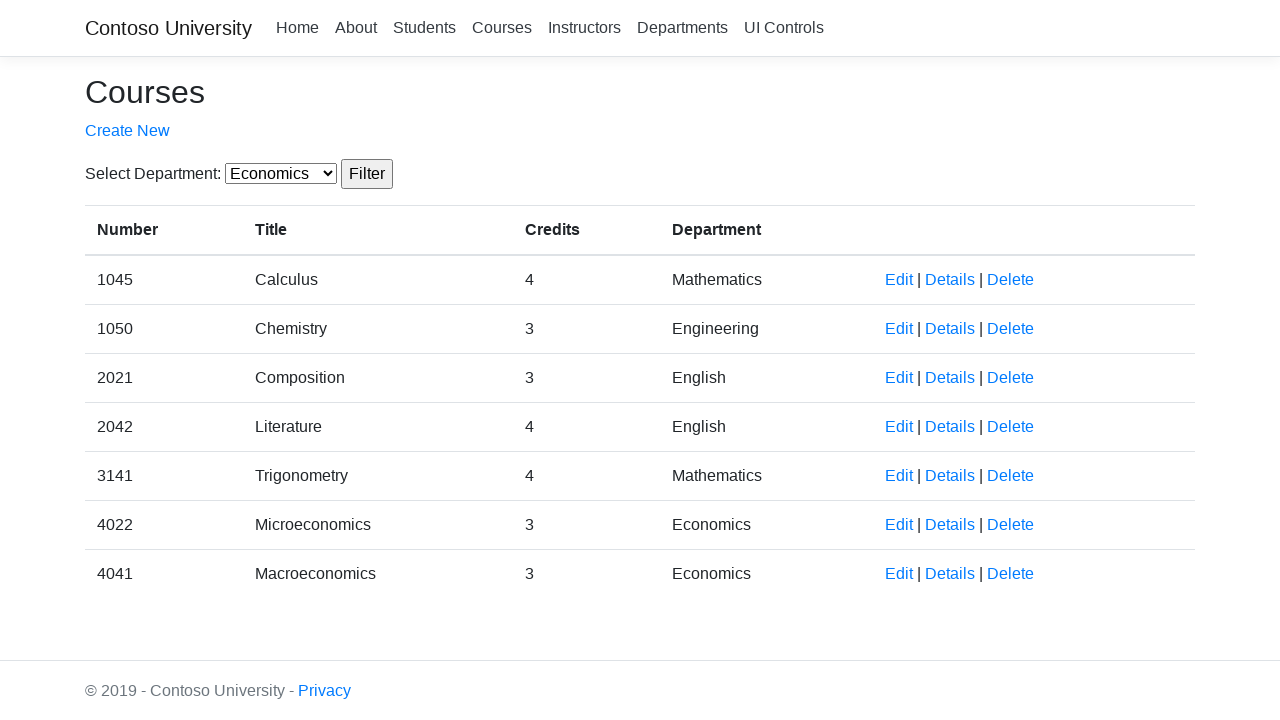

Waited for page to finish loading after department selection
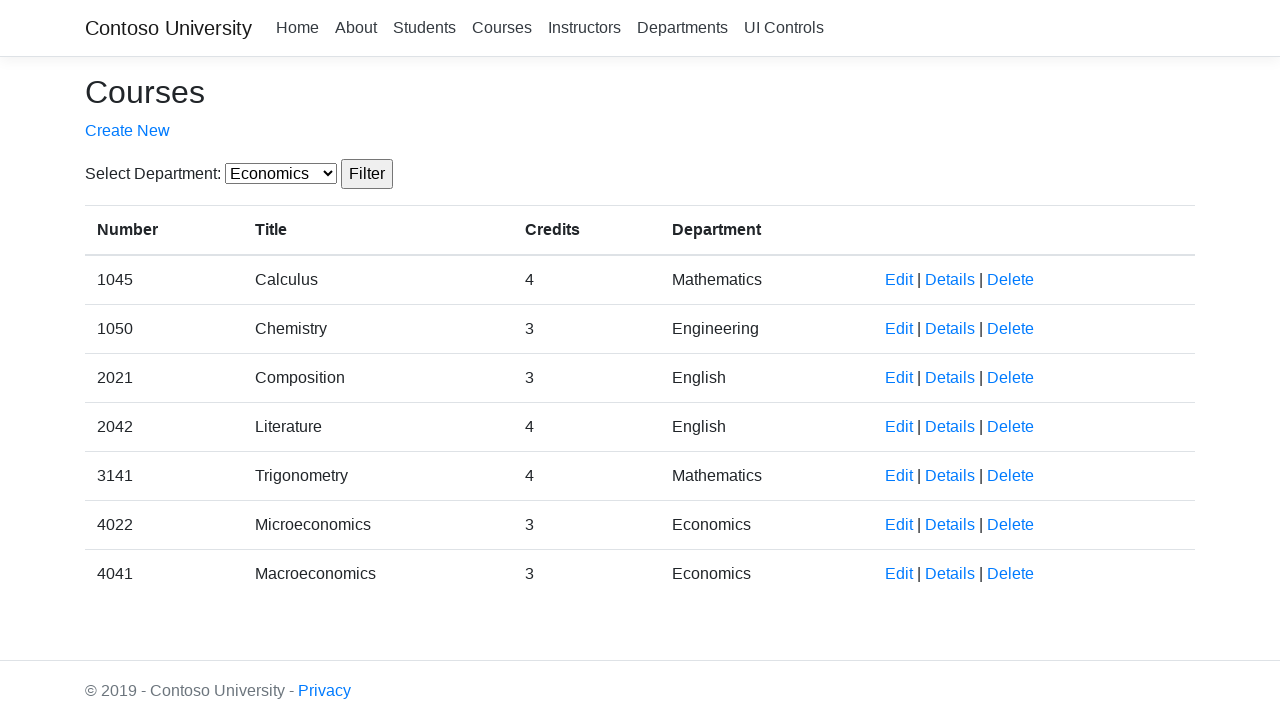

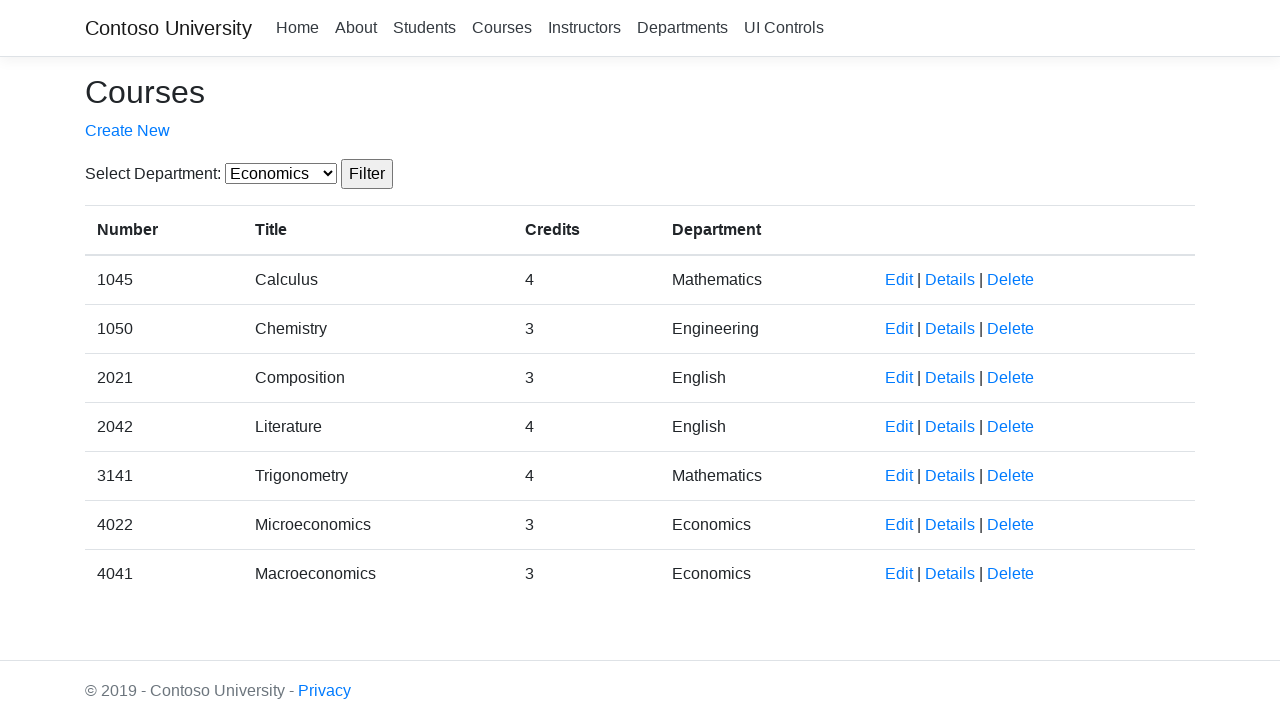